Solves a math problem by reading two numbers from the page, calculating their sum, selecting the result from a dropdown, and submitting the form

Starting URL: https://suninjuly.github.io/selects1.html

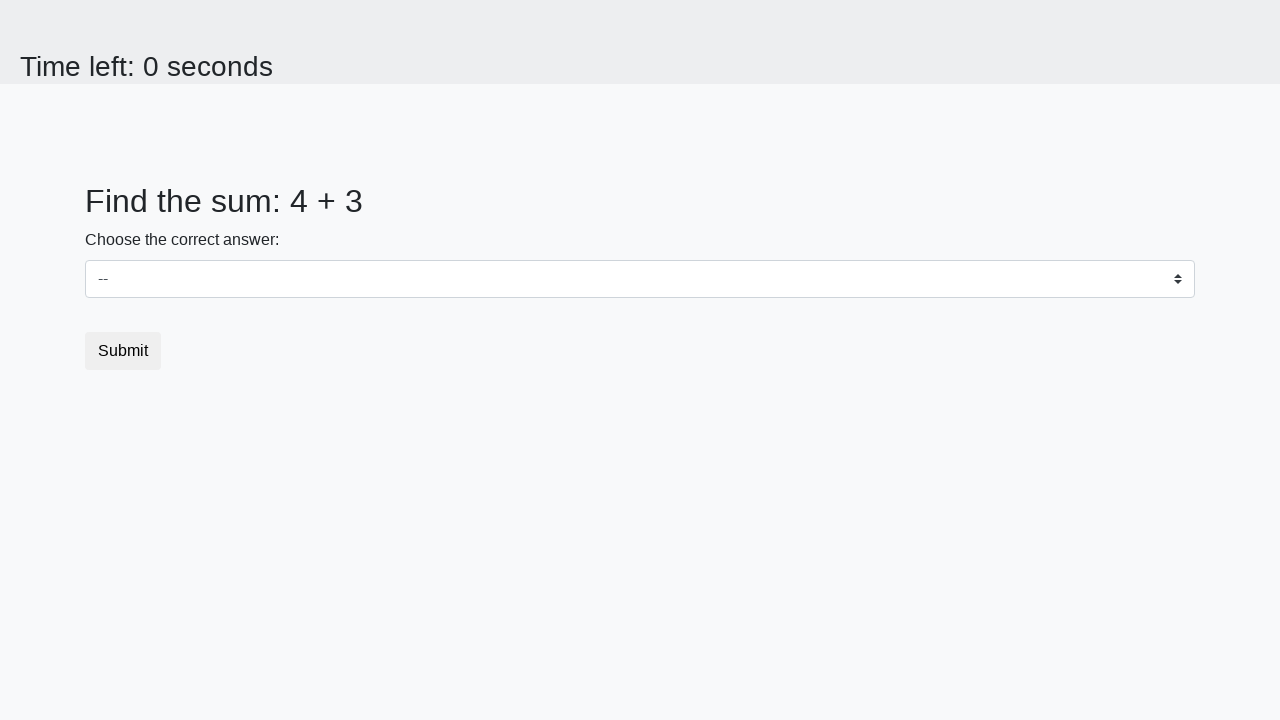

Retrieved first number from #num1 element
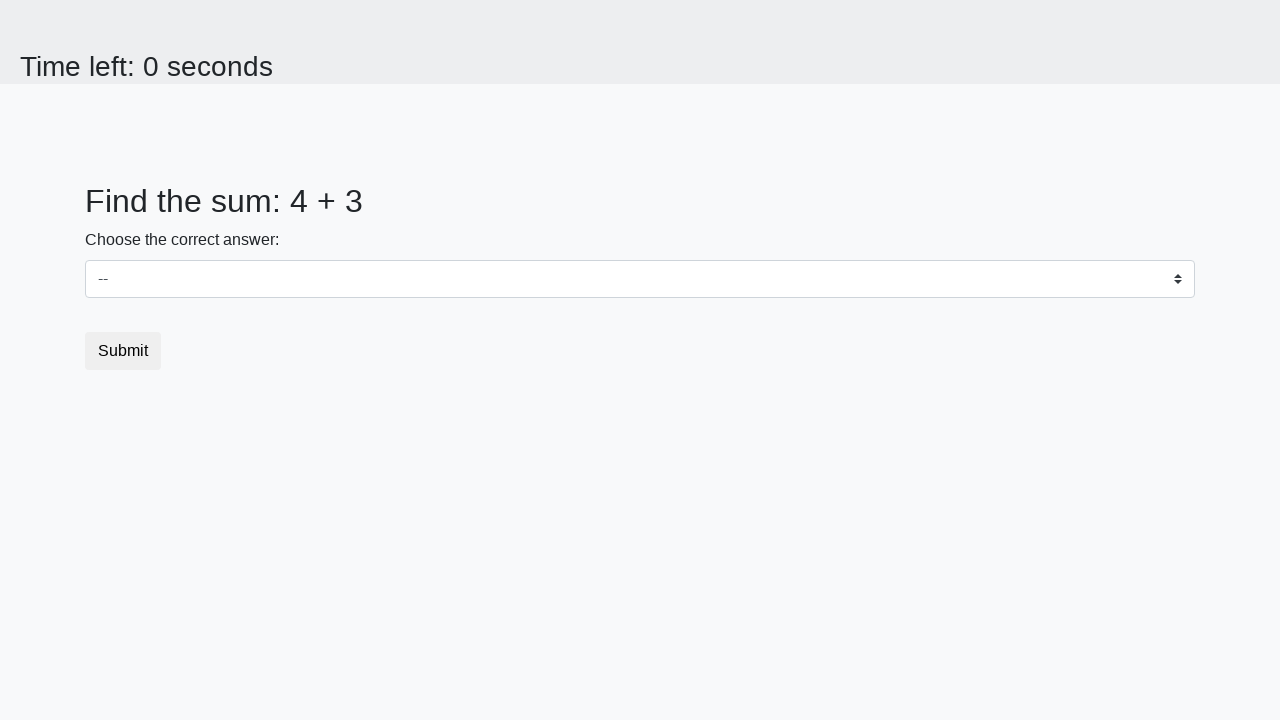

Retrieved second number from #num2 element
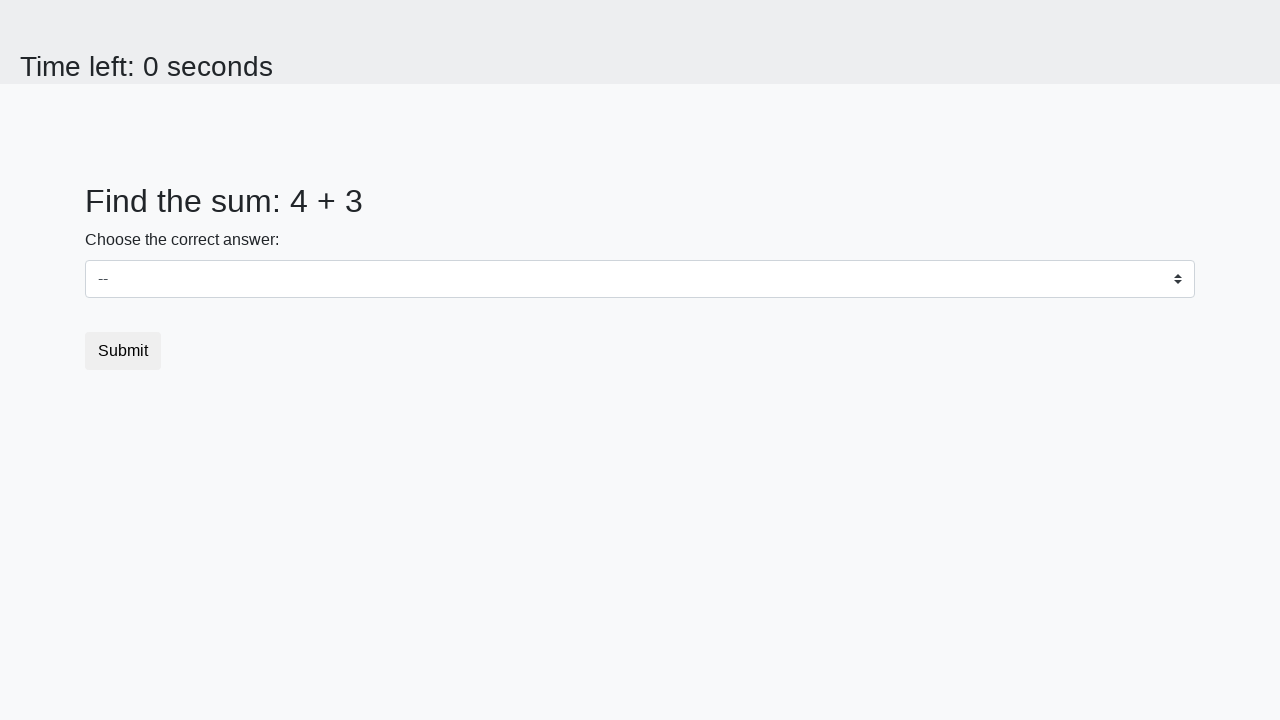

Calculated sum of 4 + 3 = 7
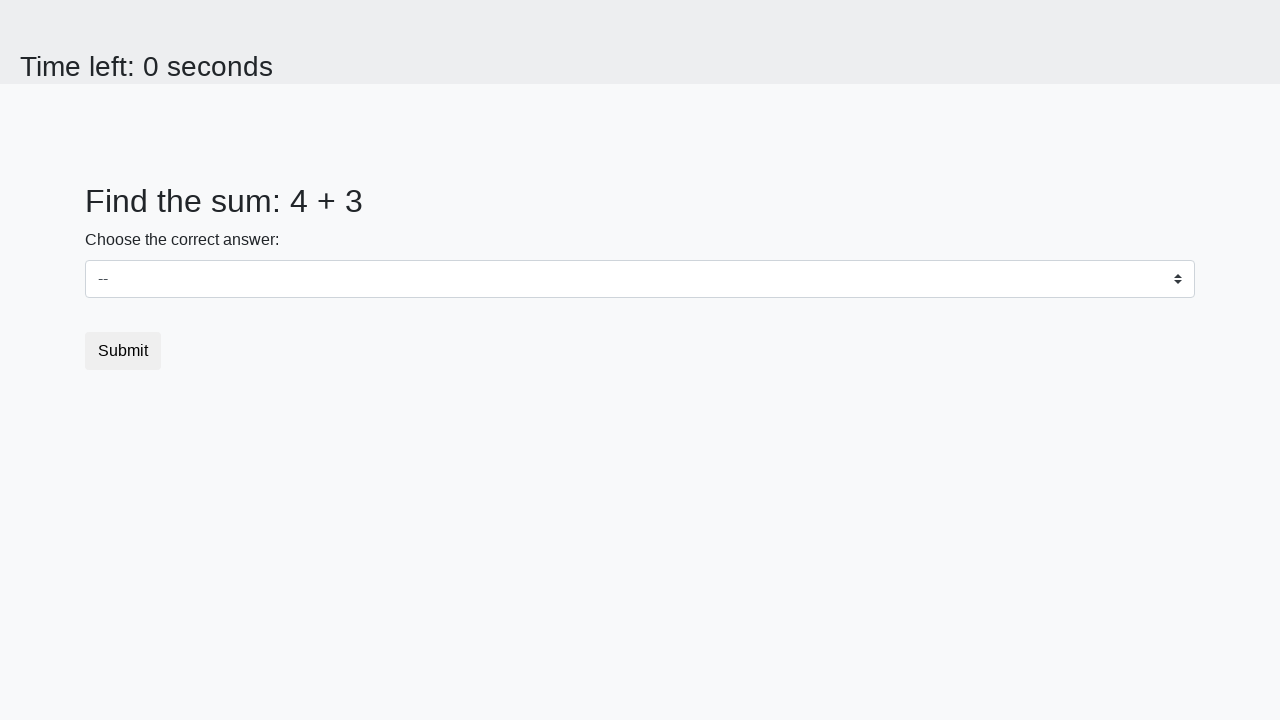

Selected 7 from dropdown menu on #dropdown
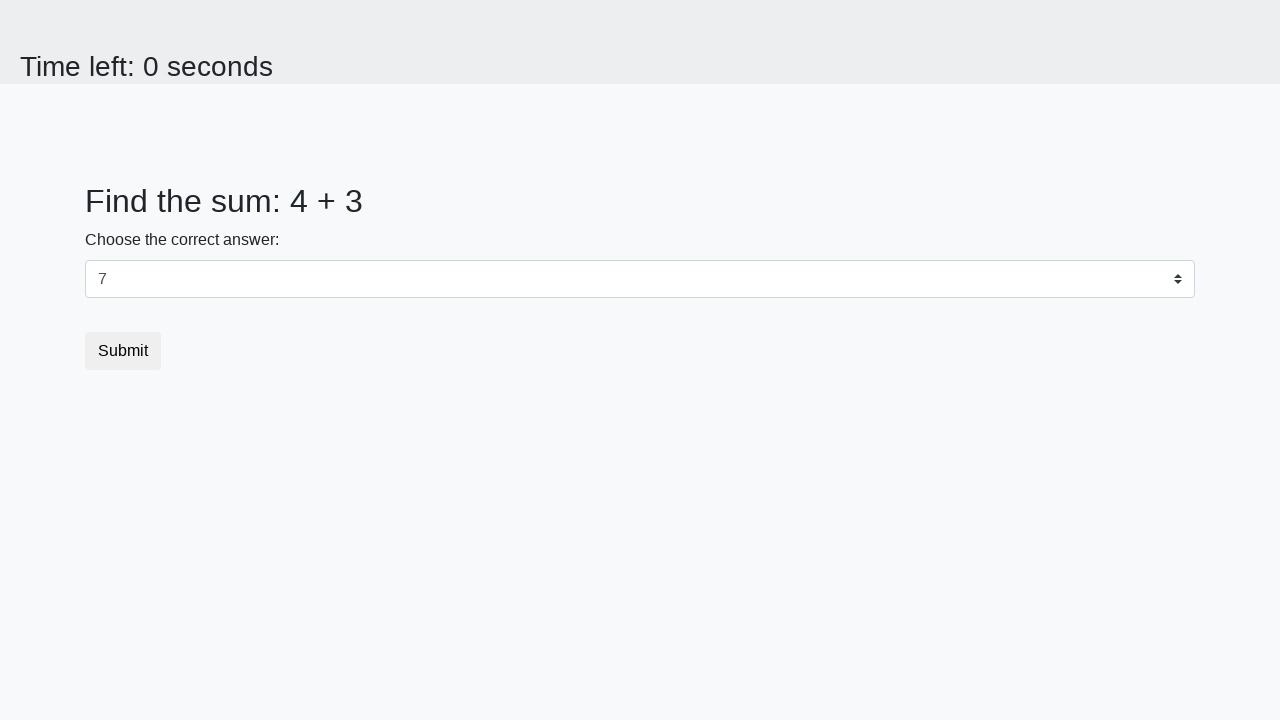

Clicked submit button to complete the form at (123, 351) on [class="btn btn-default"]
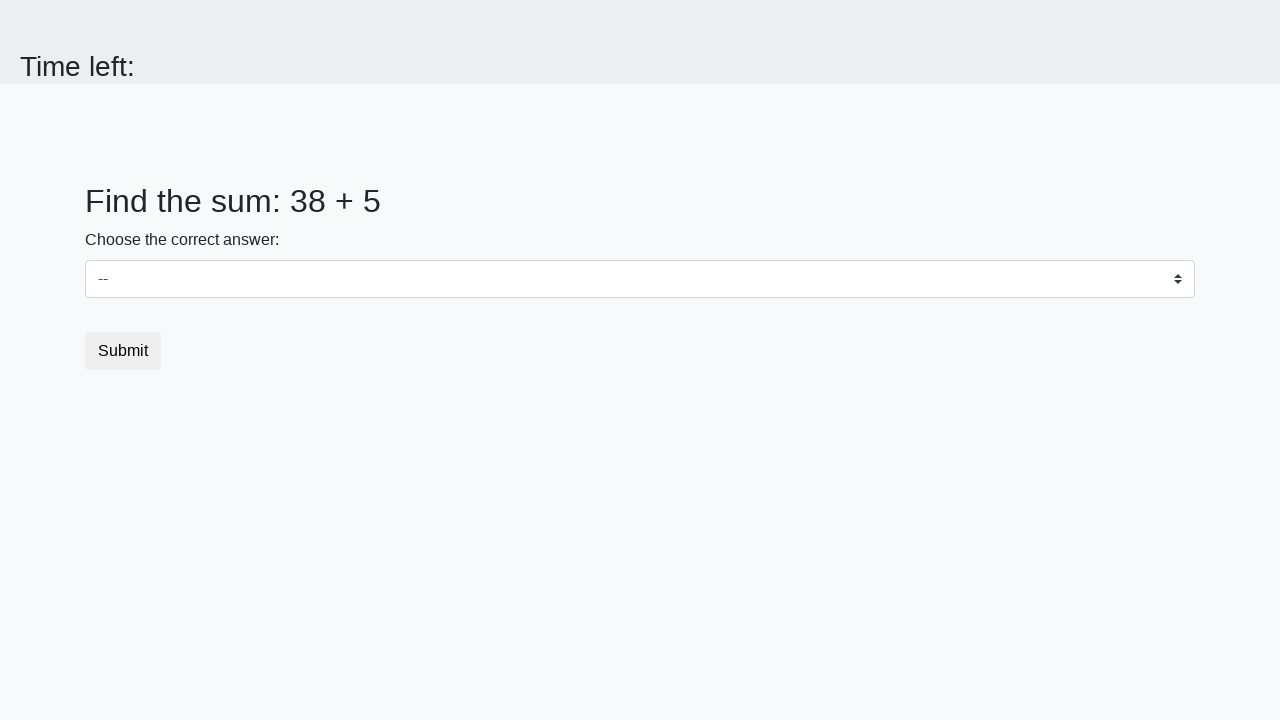

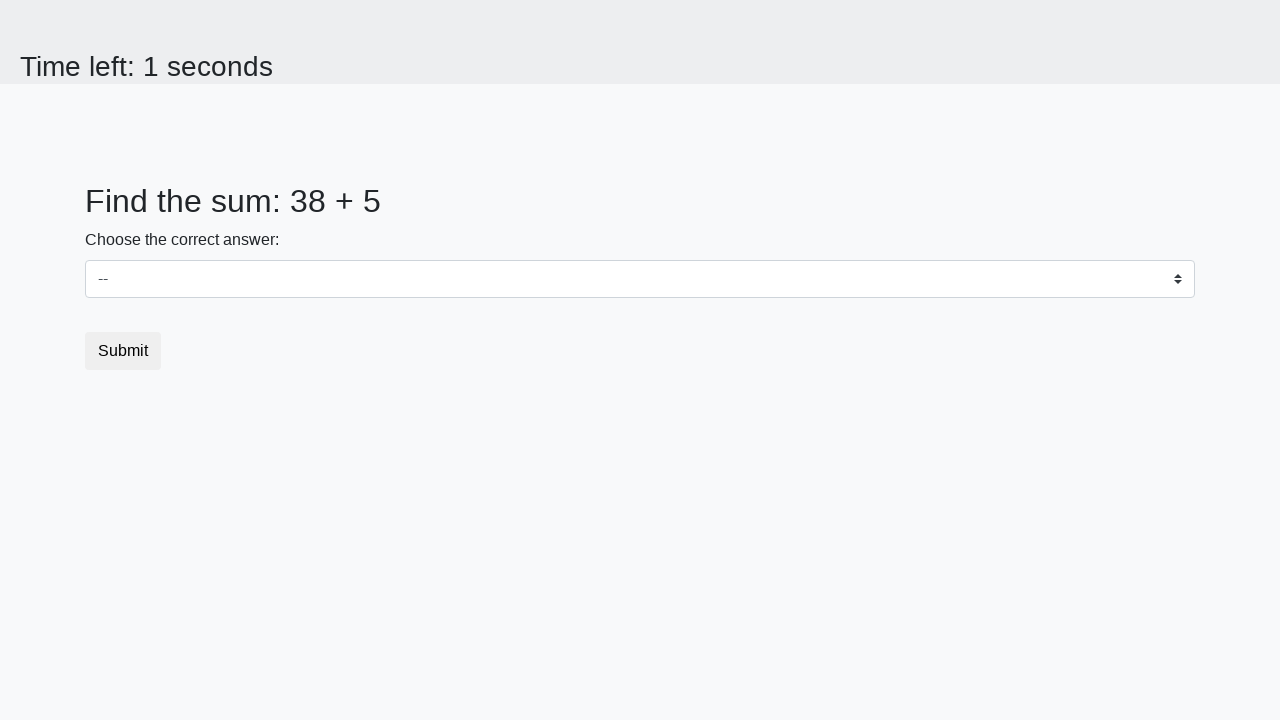